Tests alert handling functionality by clicking buttons to trigger confirm dialogs, verifying alert text, and testing both accept and dismiss actions on the alerts

Starting URL: https://www.tutorialspoint.com/selenium/practice/alerts.php

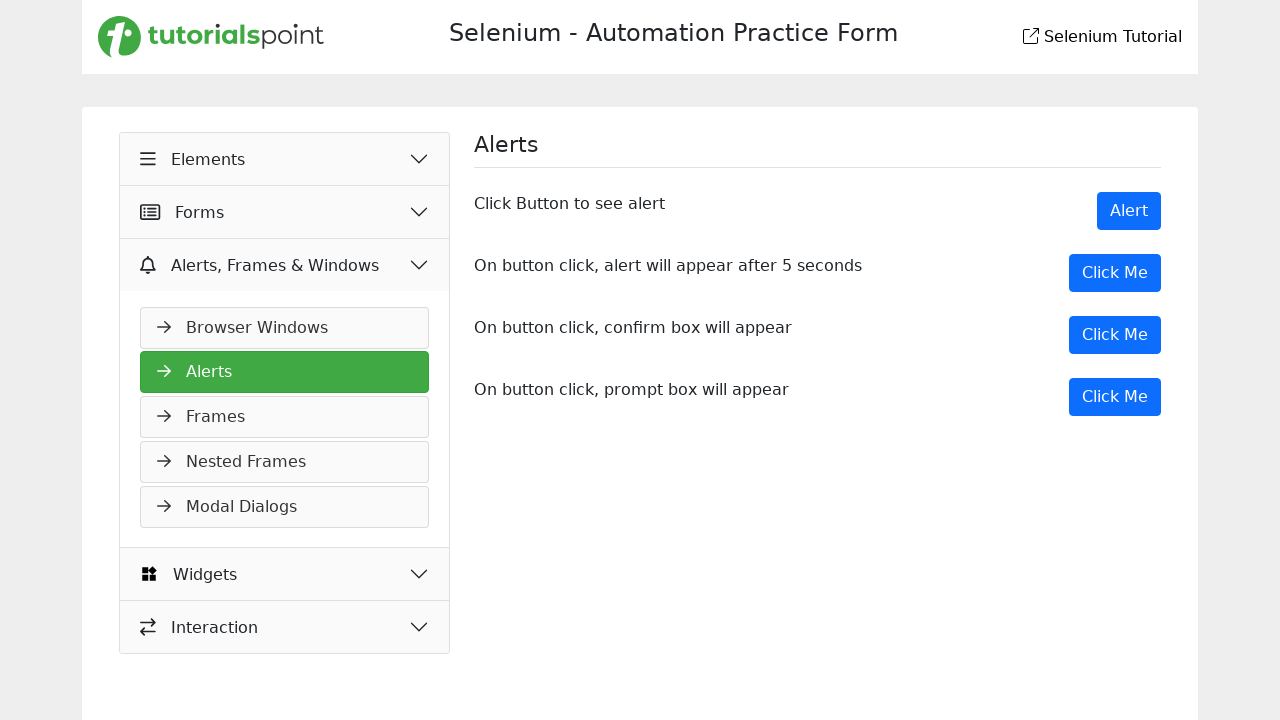

Navigated to alerts practice page
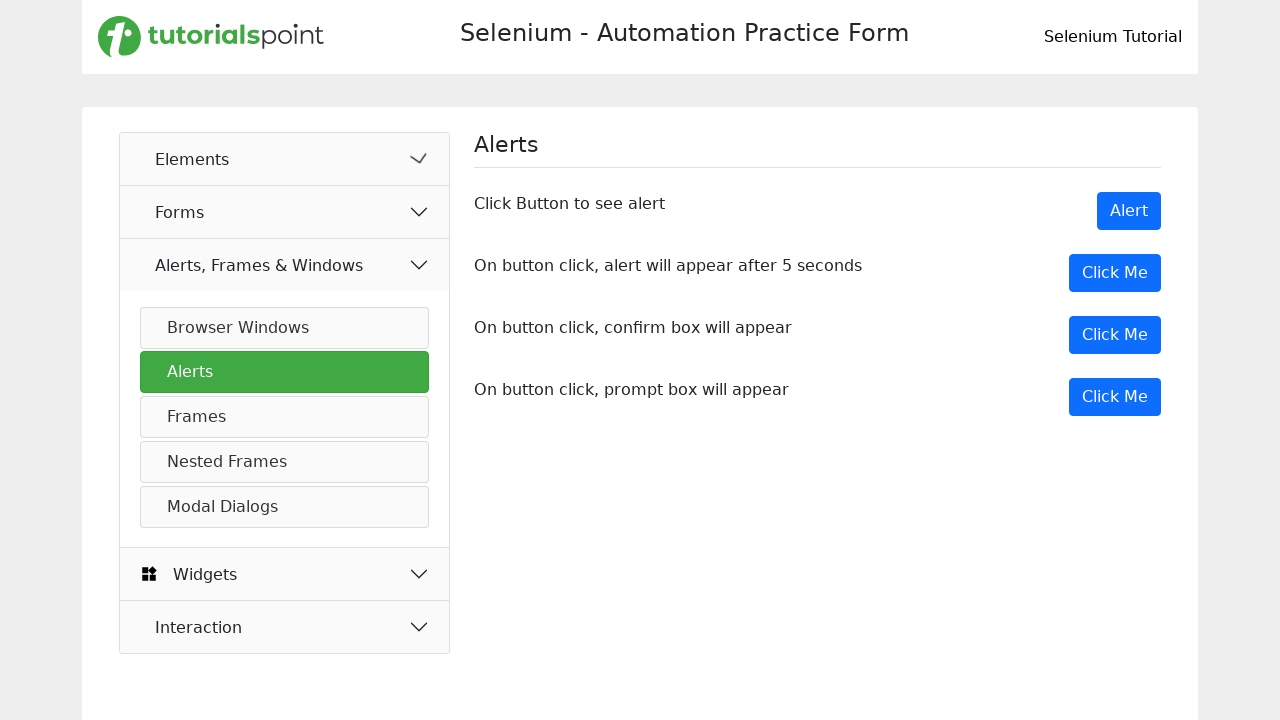

Clicked button to trigger confirm dialog at (1115, 335) on button[onclick='myDesk()']
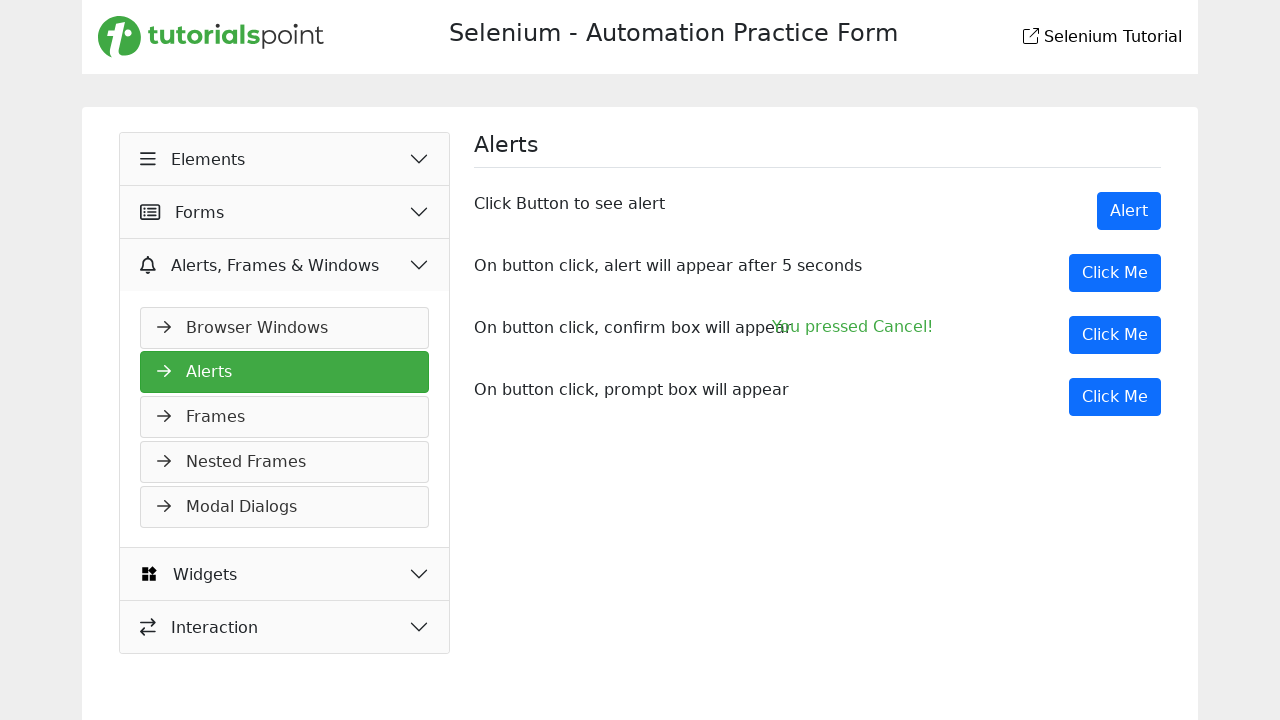

Set up dialog handler to accept alerts
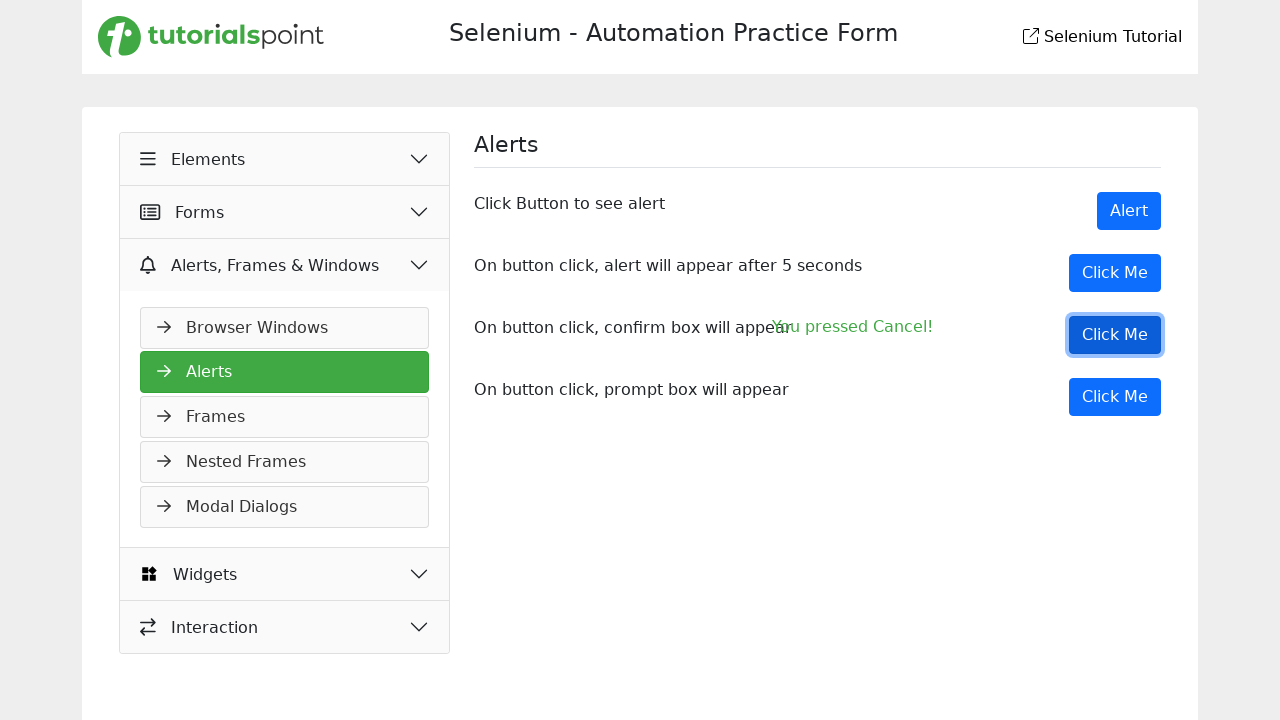

Clicked button again to trigger confirm dialog with handler ready at (1115, 335) on button[onclick='myDesk()']
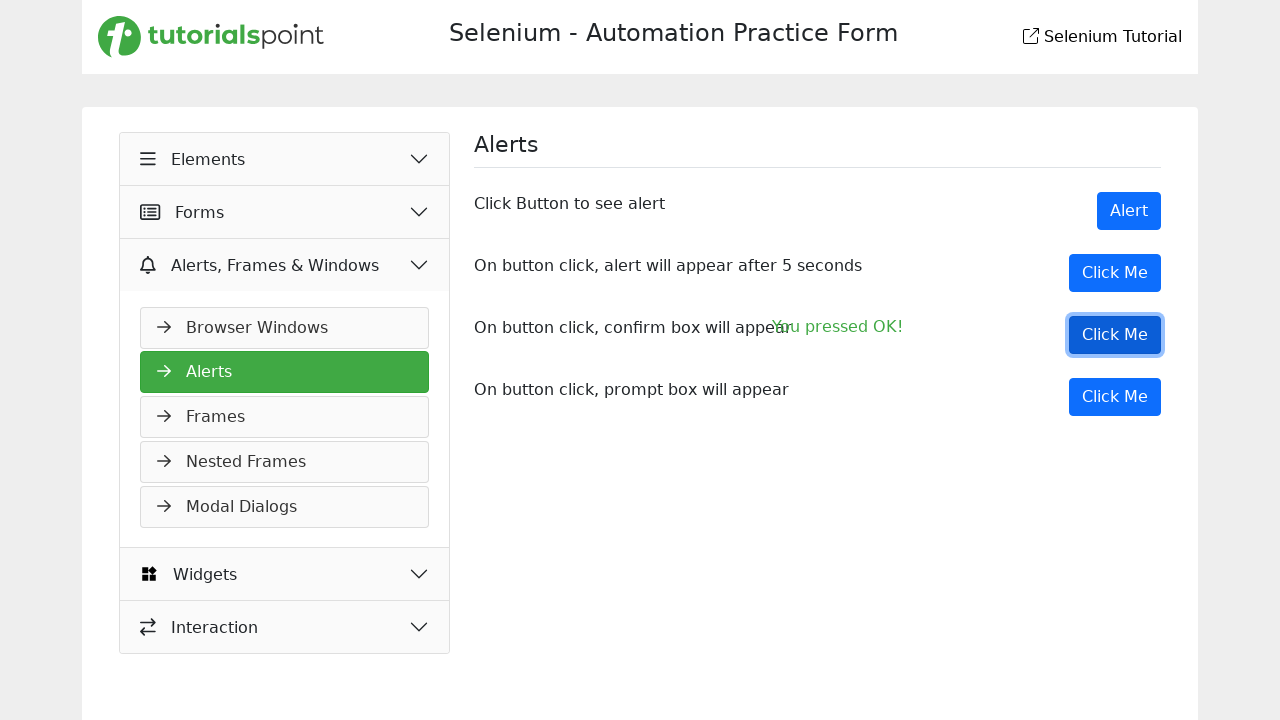

Result element appeared after accepting alert
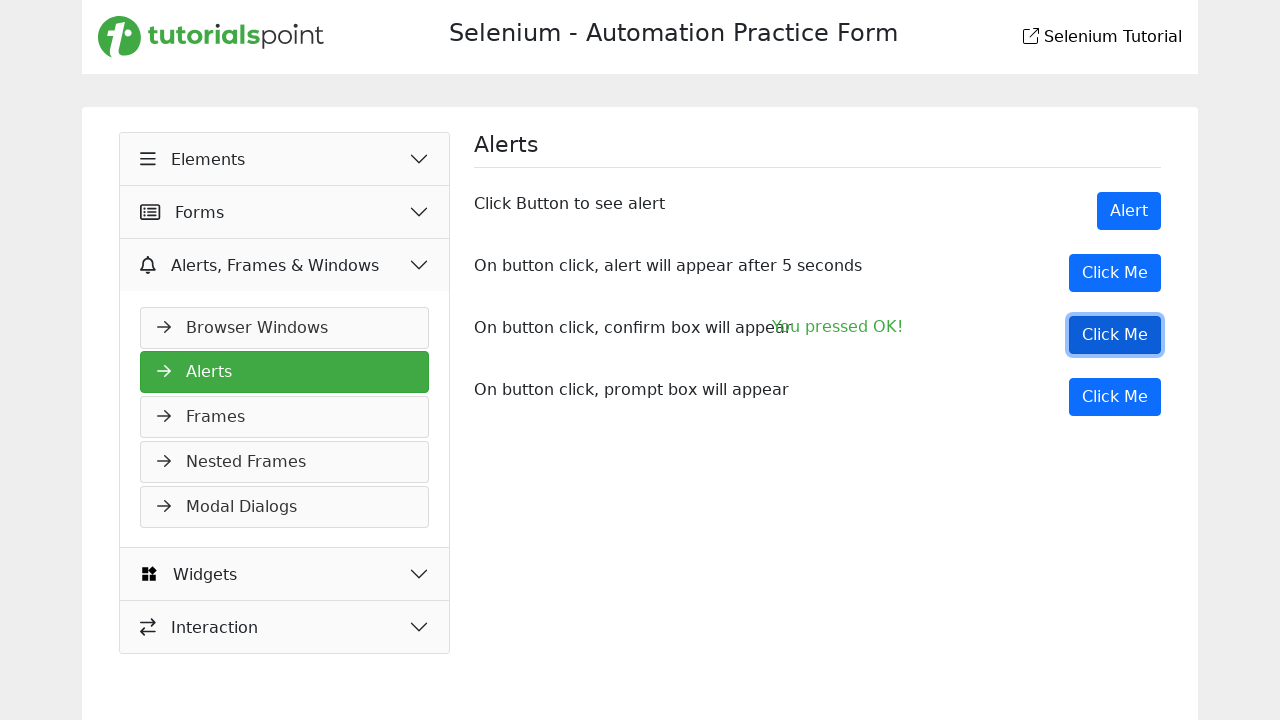

Located result element
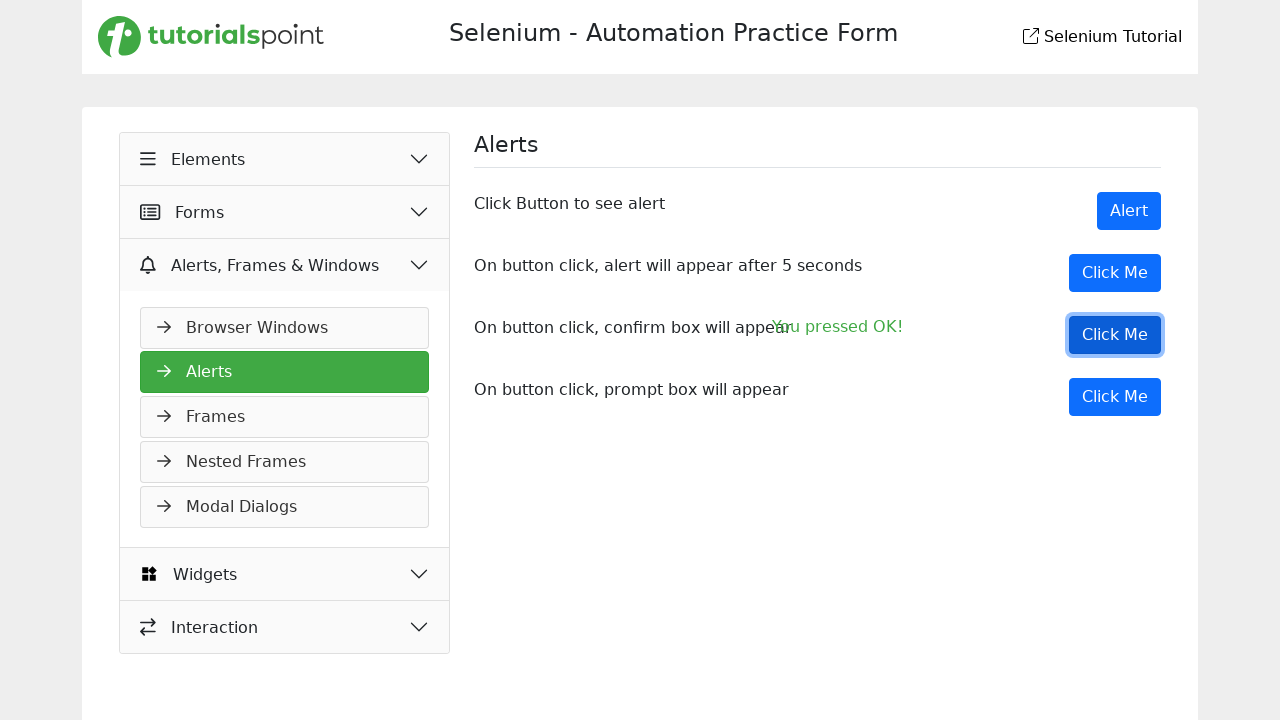

Verified result text shows 'You pressed OK!' after accepting alert
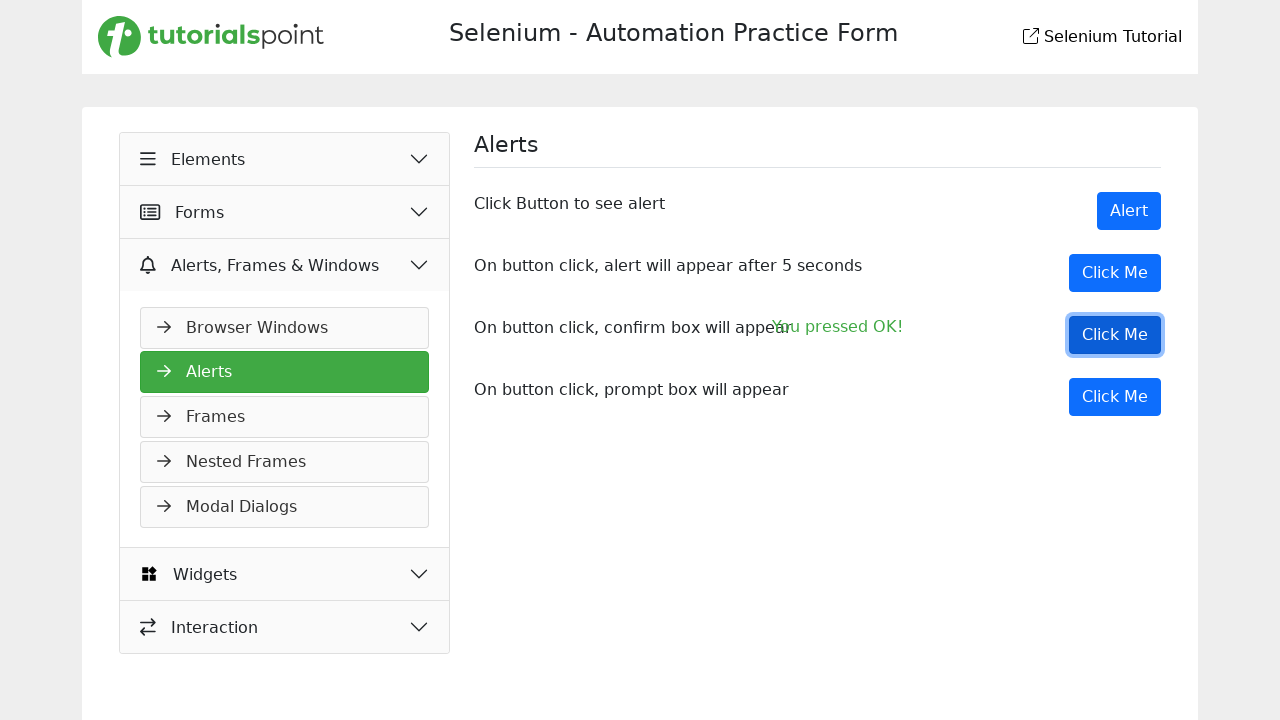

Clicked button to trigger confirm dialog again at (1115, 335) on button[onclick='myDesk()']
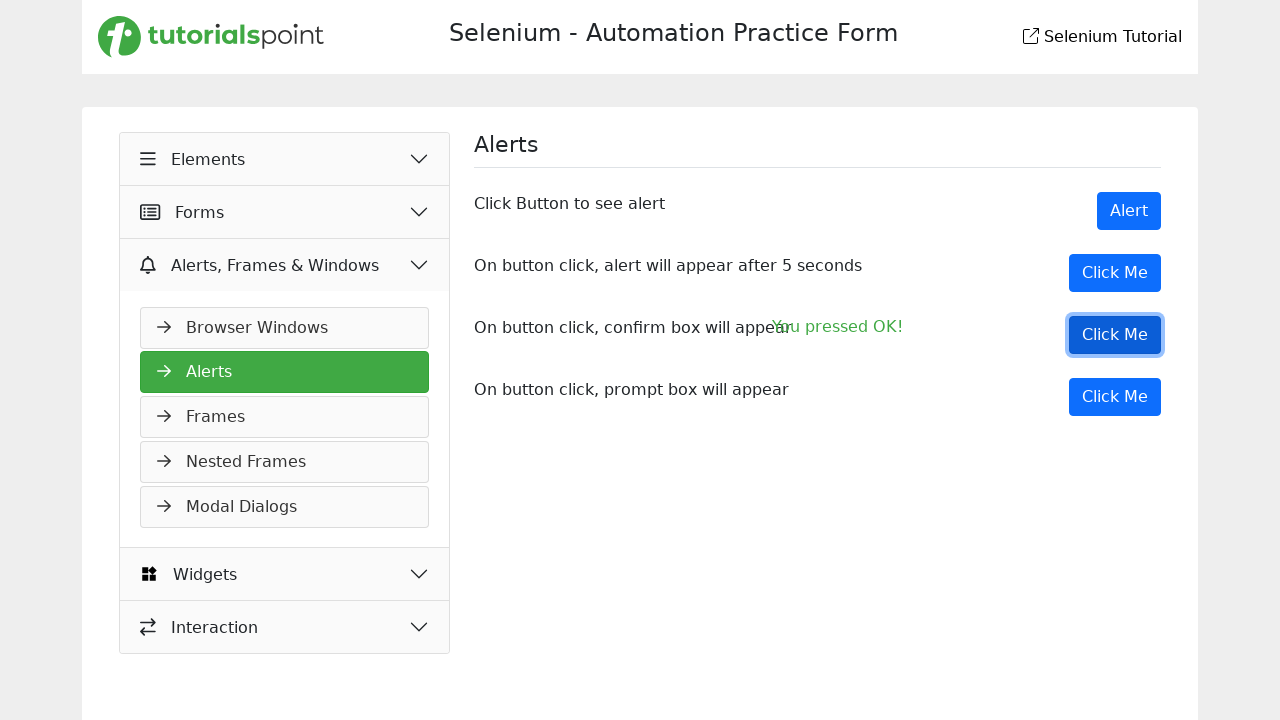

Set up dialog handler to dismiss alerts
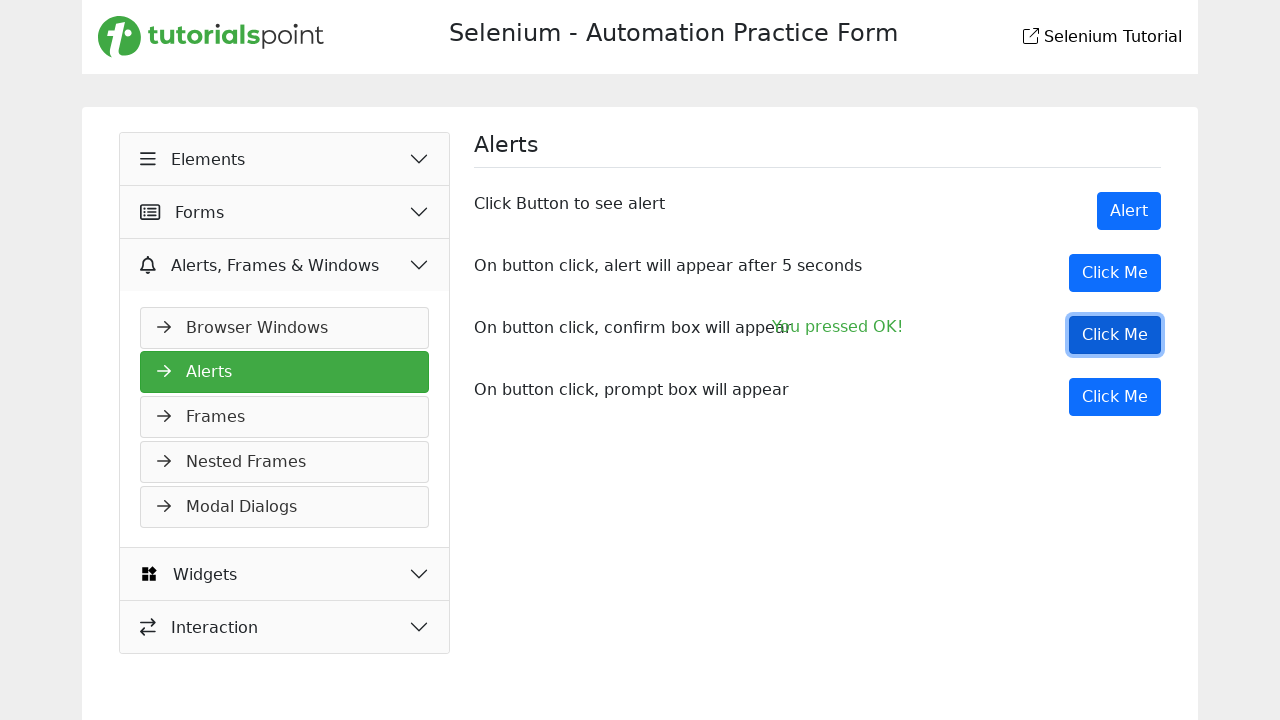

Clicked button again to trigger confirm dialog with dismiss handler ready at (1115, 335) on button[onclick='myDesk()']
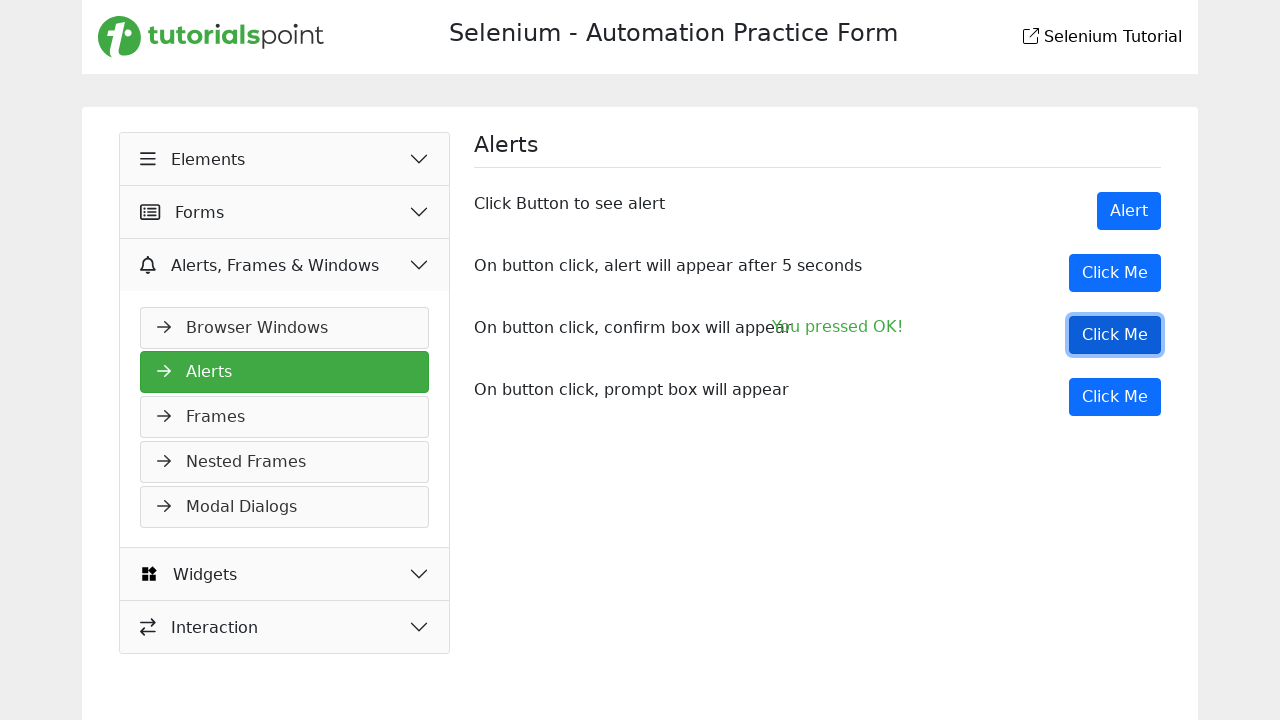

Result element appeared after dismissing alert
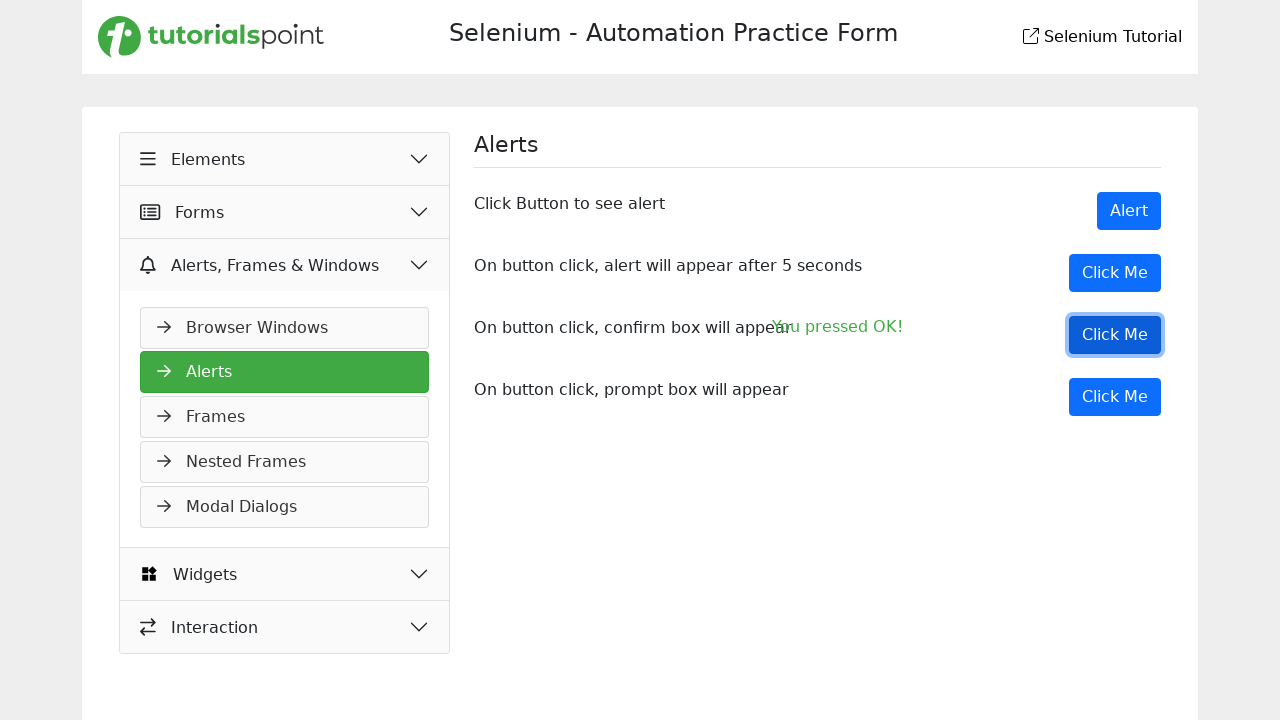

Located result element
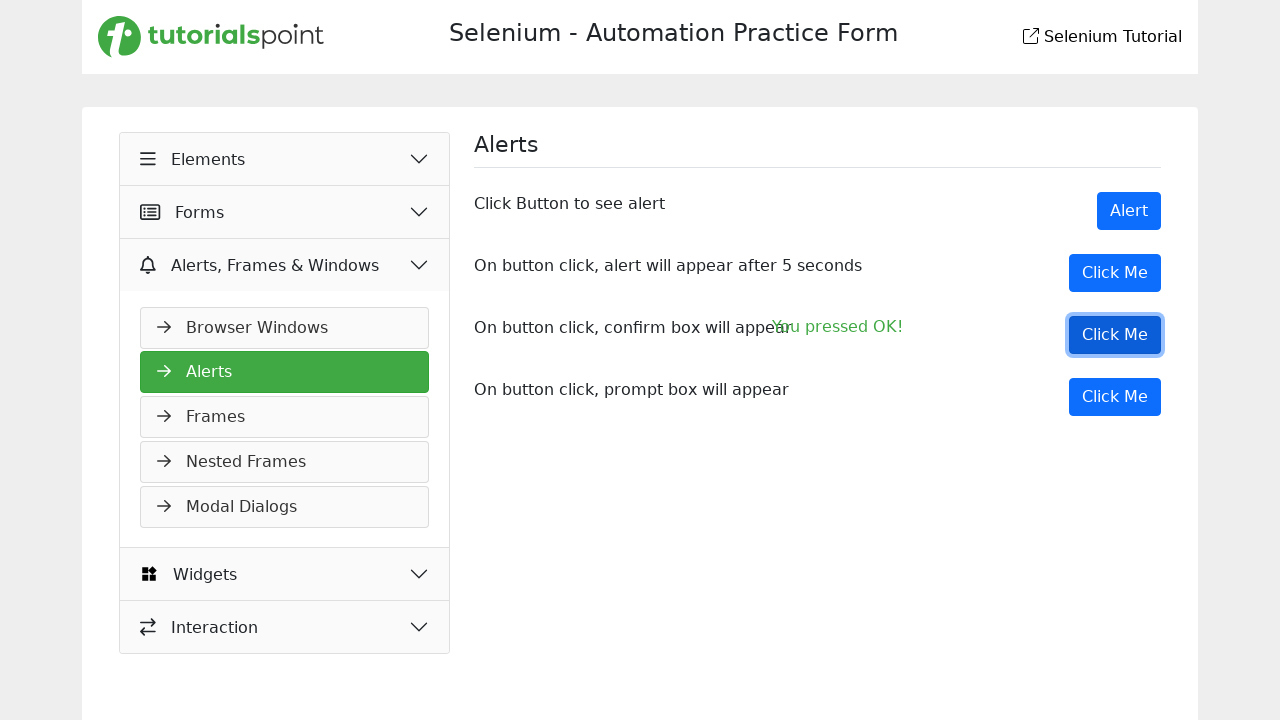

Verified result text contains 'You pressed' after dismissing alert
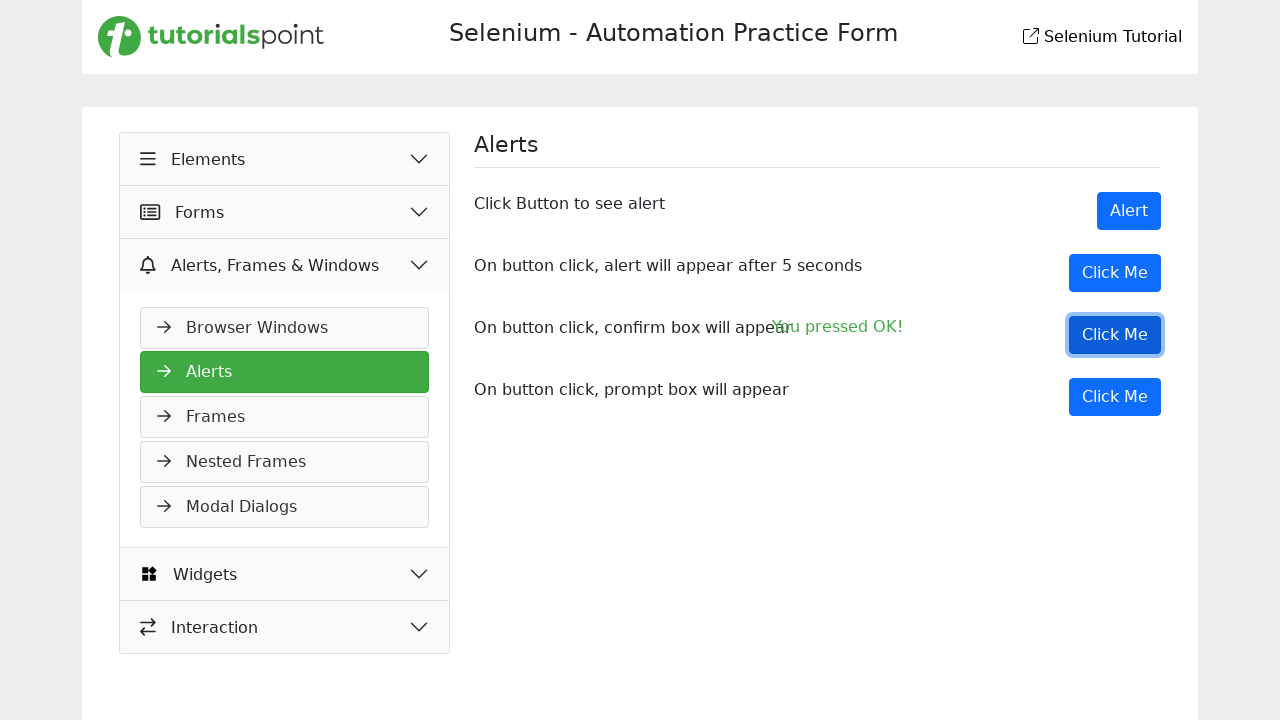

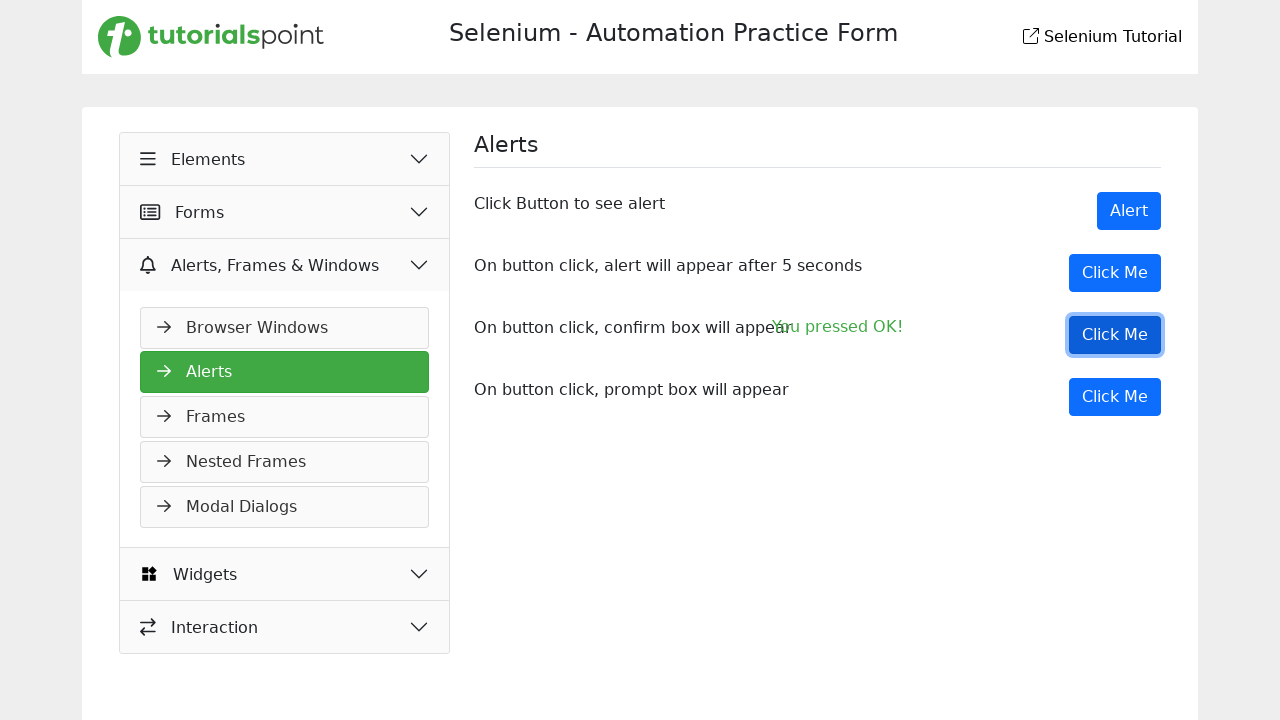